Tests file upload functionality by uploading a text file to a form and verifying the uploaded filename is displayed correctly after submission.

Starting URL: http://the-internet.herokuapp.com/upload

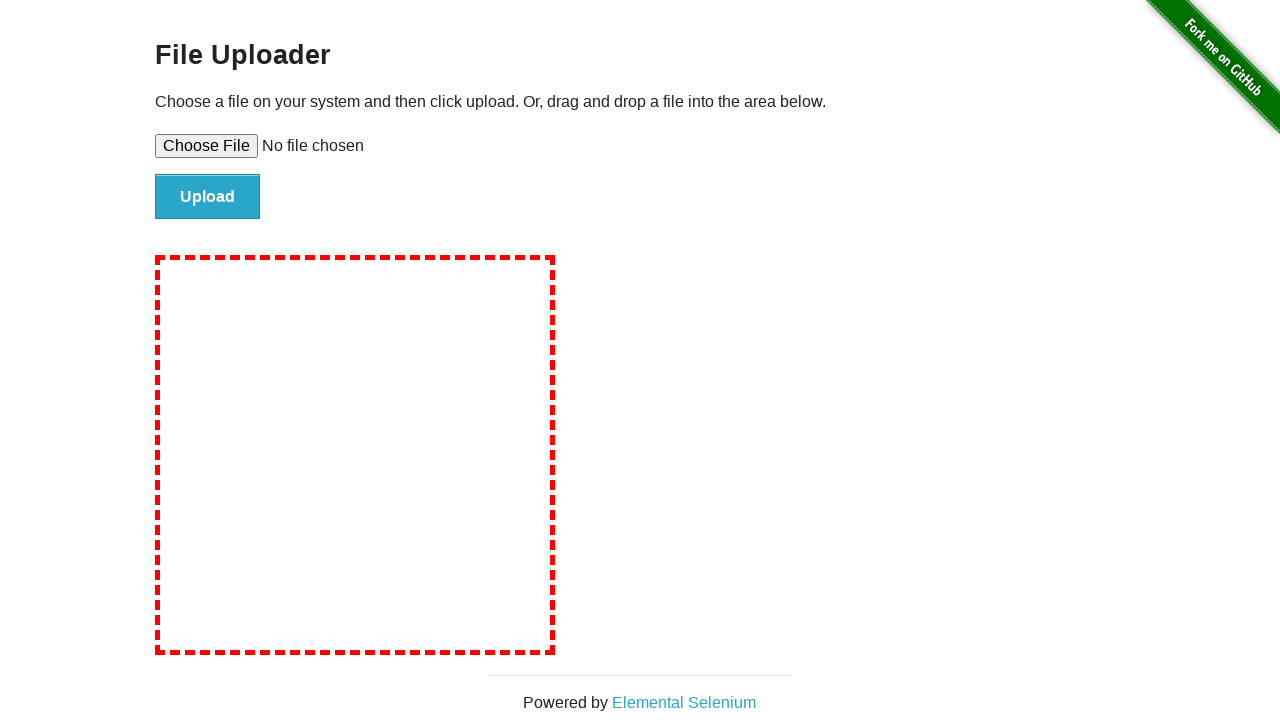

Created temporary test file 'test-upload-file.txt' with test content
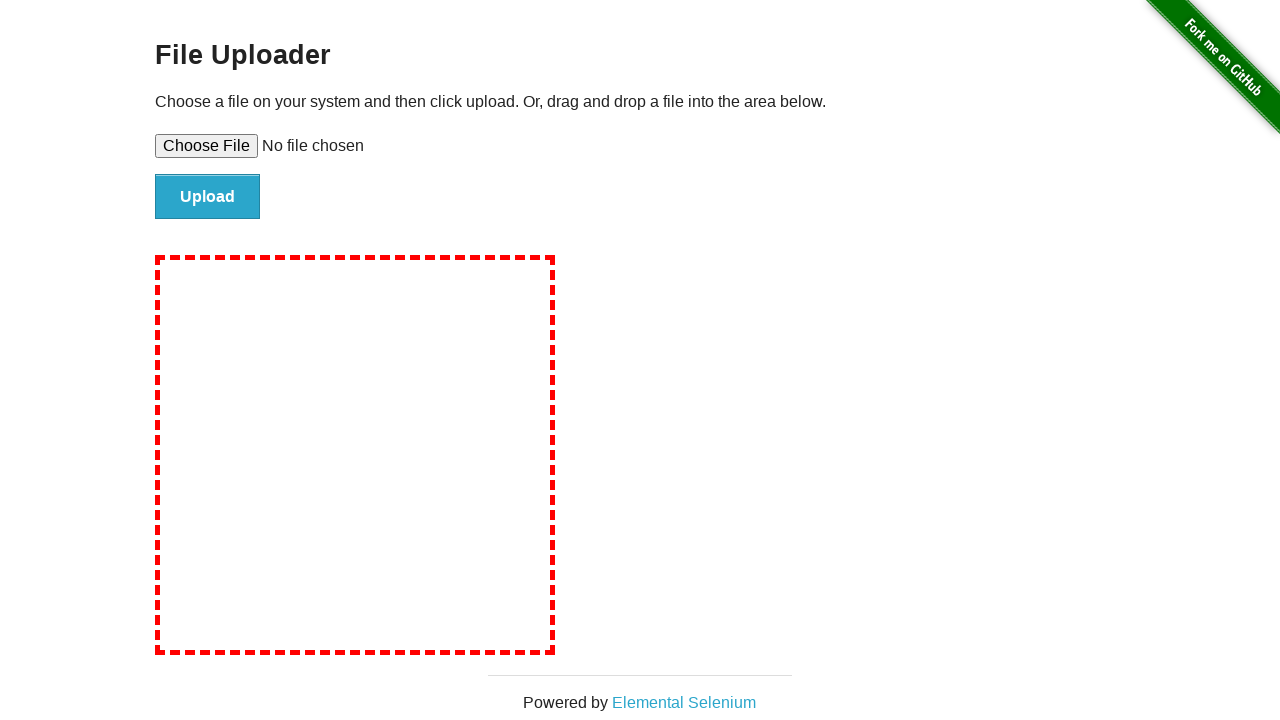

Selected test file for upload via file input field
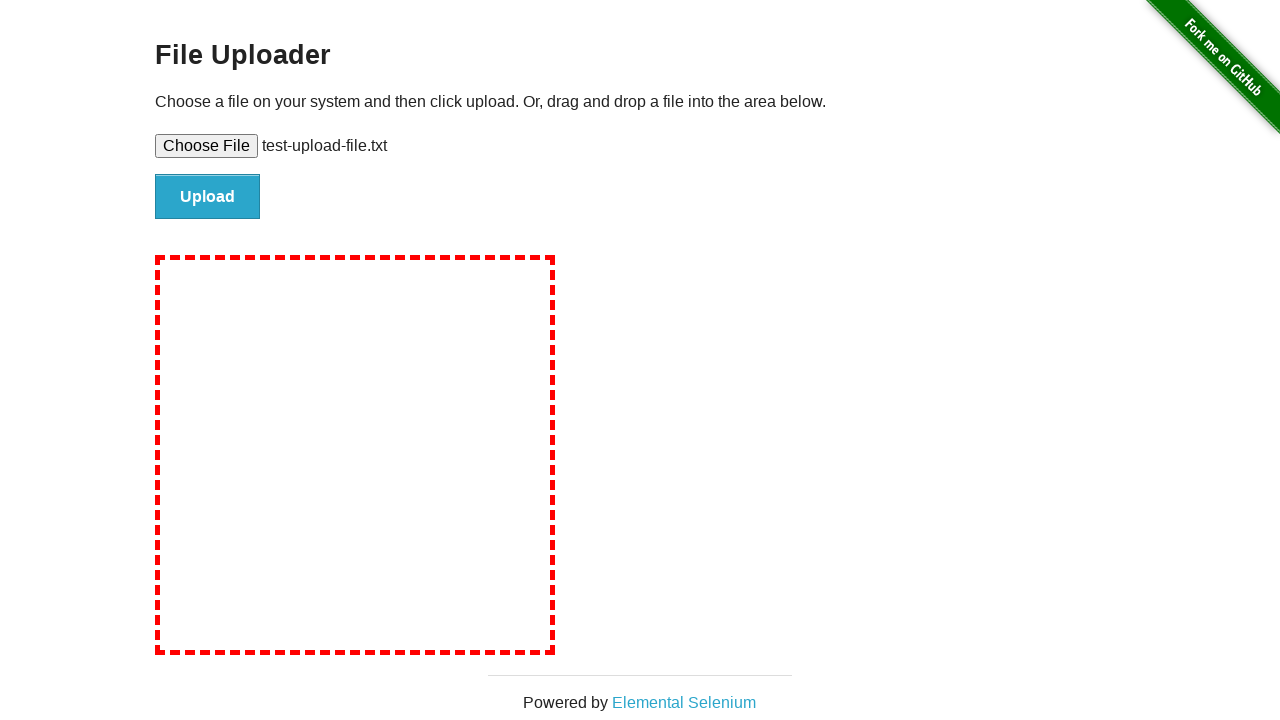

Clicked file submit button to upload the file at (208, 197) on #file-submit
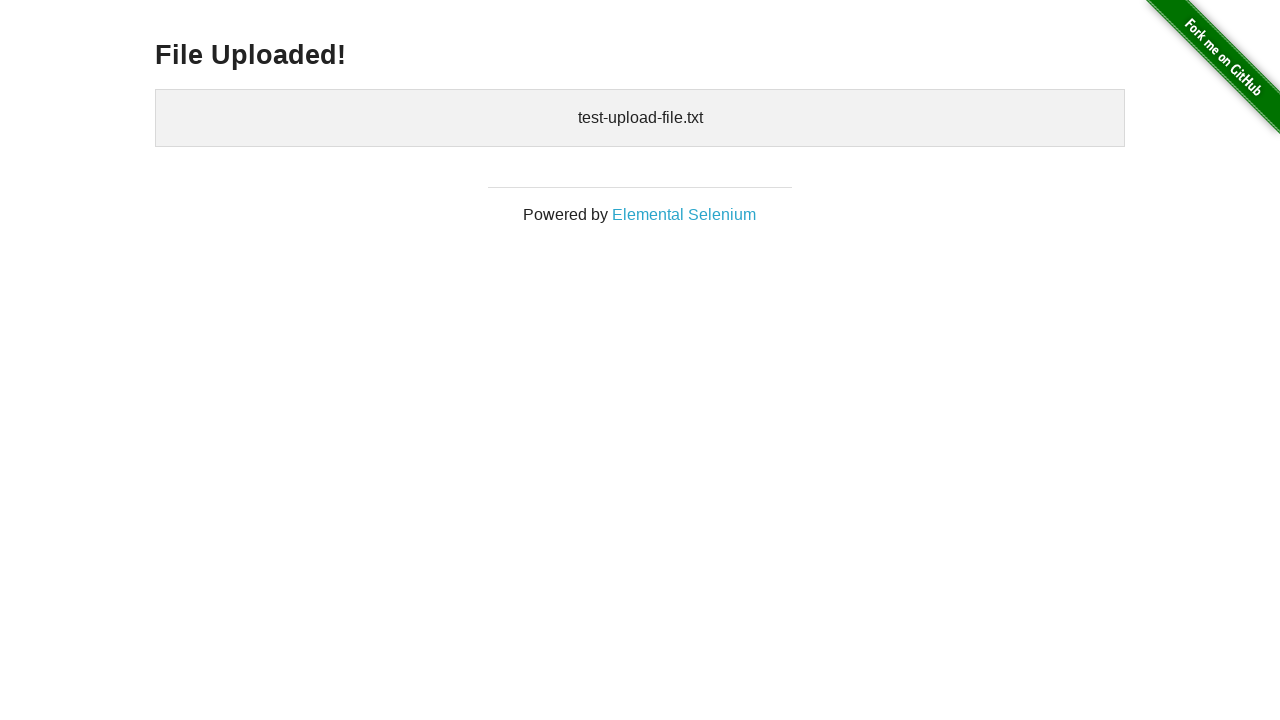

Verified uploaded files confirmation page loaded successfully
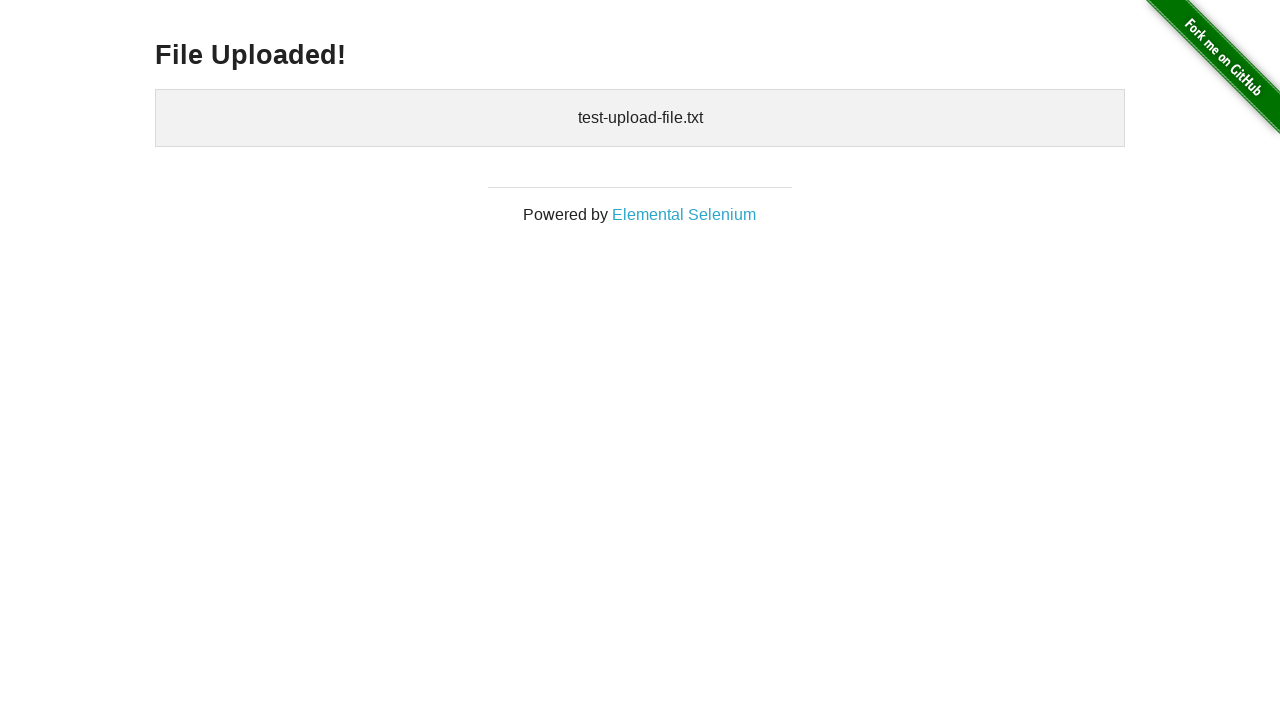

Cleaned up temporary test file
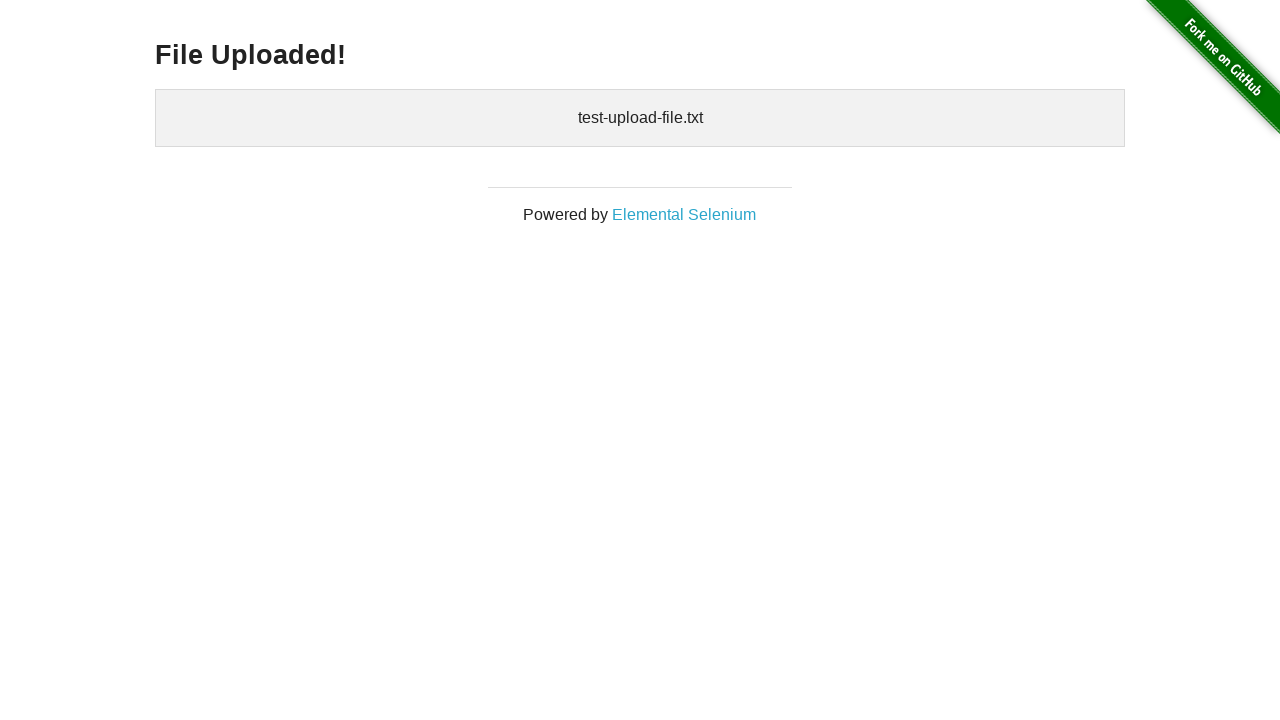

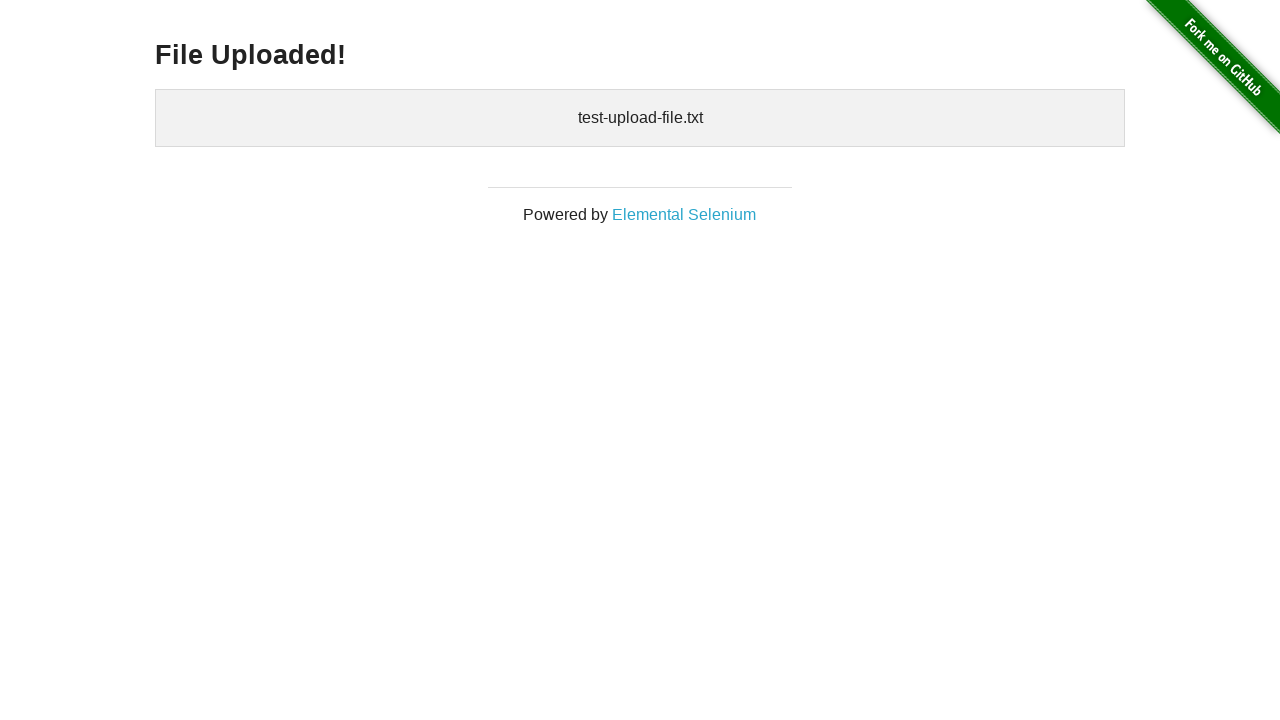